Tests checkbox interactions by first selecting all unchecked checkboxes, then unselecting all selected checkboxes

Starting URL: https://the-internet.herokuapp.com/checkboxes

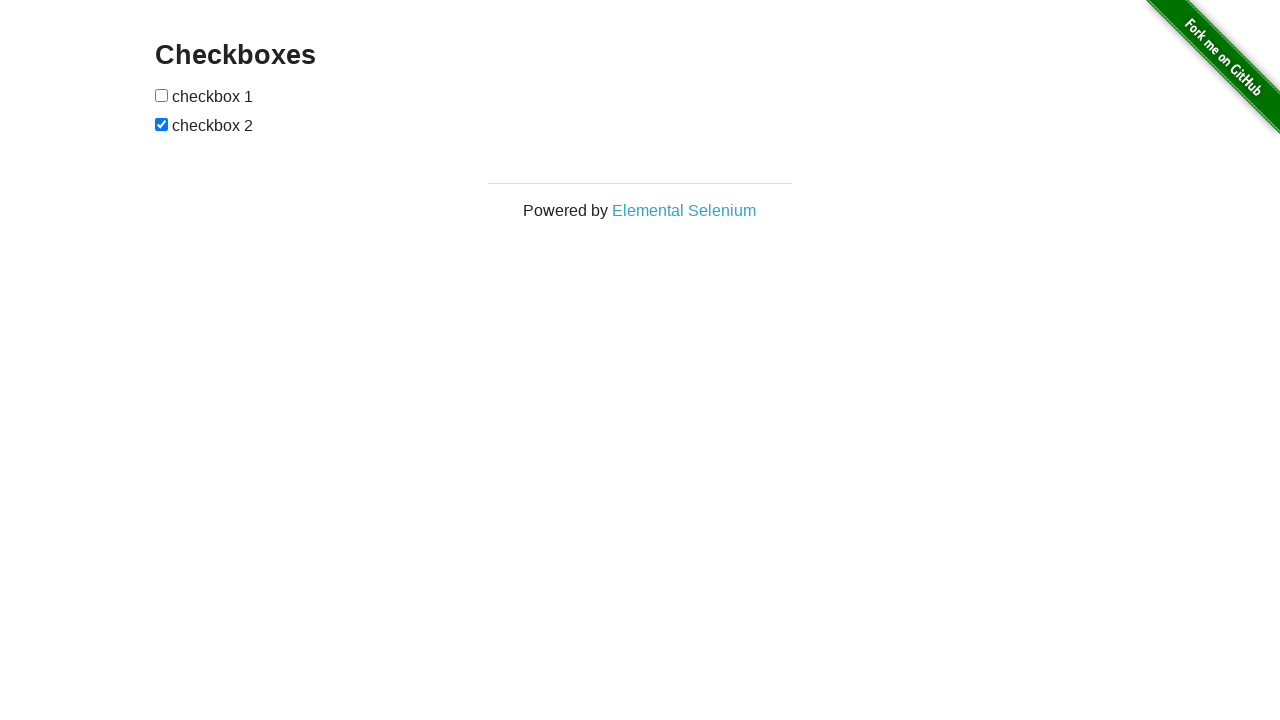

Navigated to checkbox test page
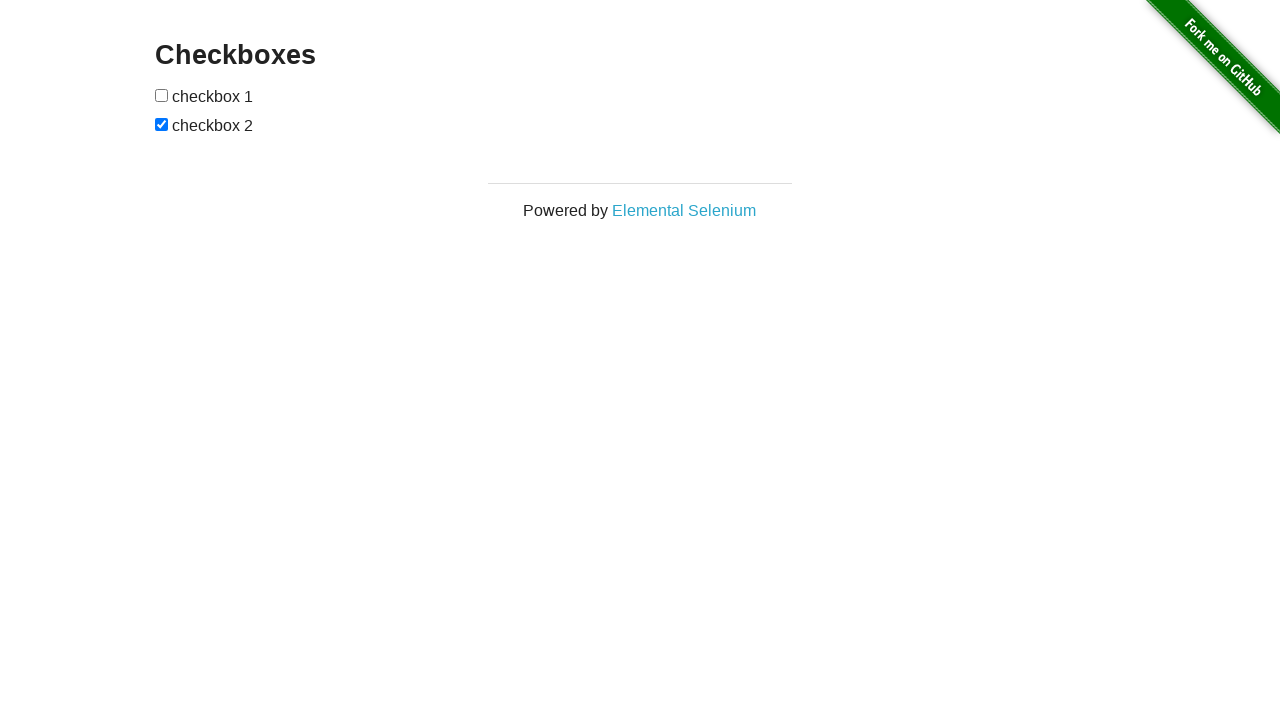

Located all checkboxes on the page
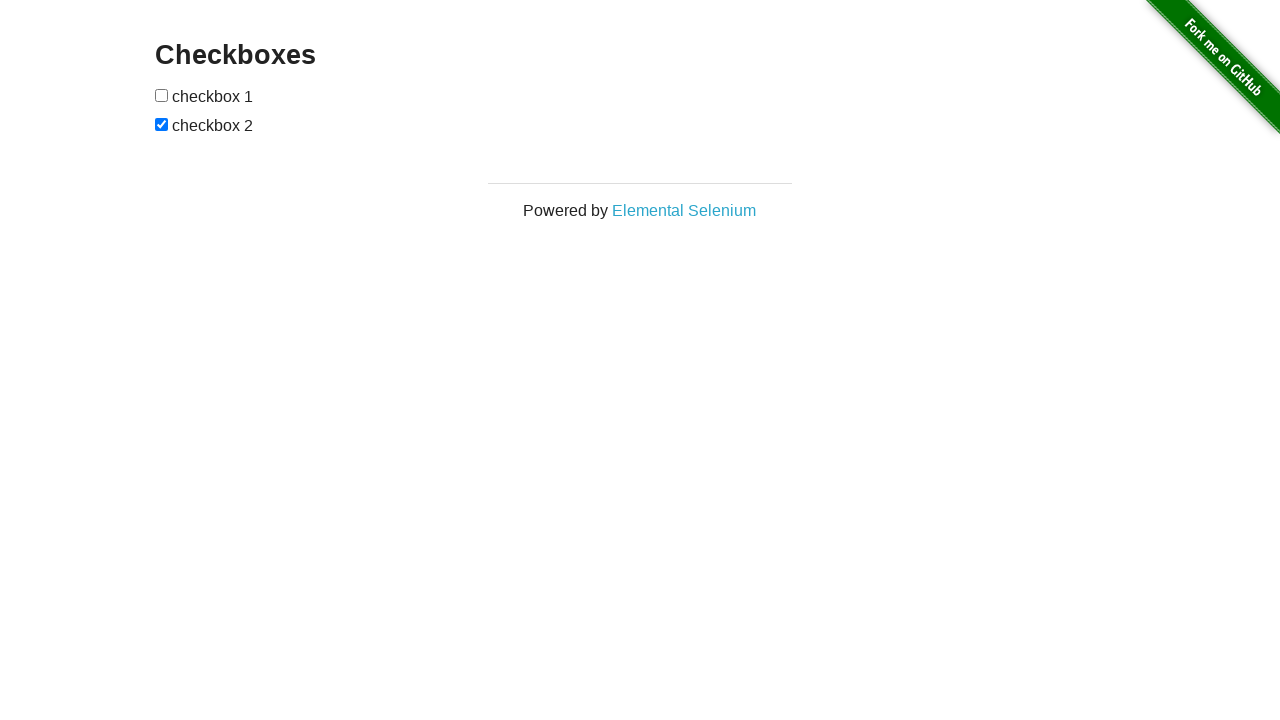

Selected unchecked checkbox 1 at (162, 95) on input[type='checkbox'] >> nth=0
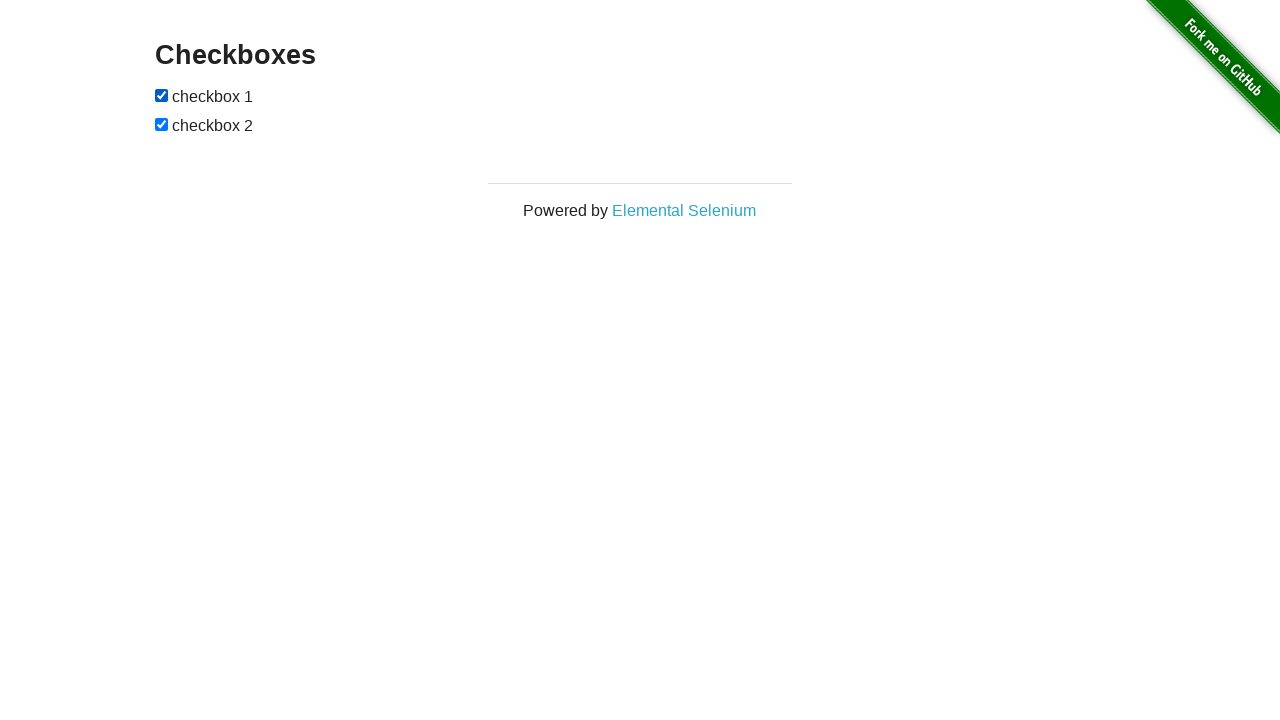

Unselected checked checkbox 1 at (162, 95) on input[type='checkbox'] >> nth=0
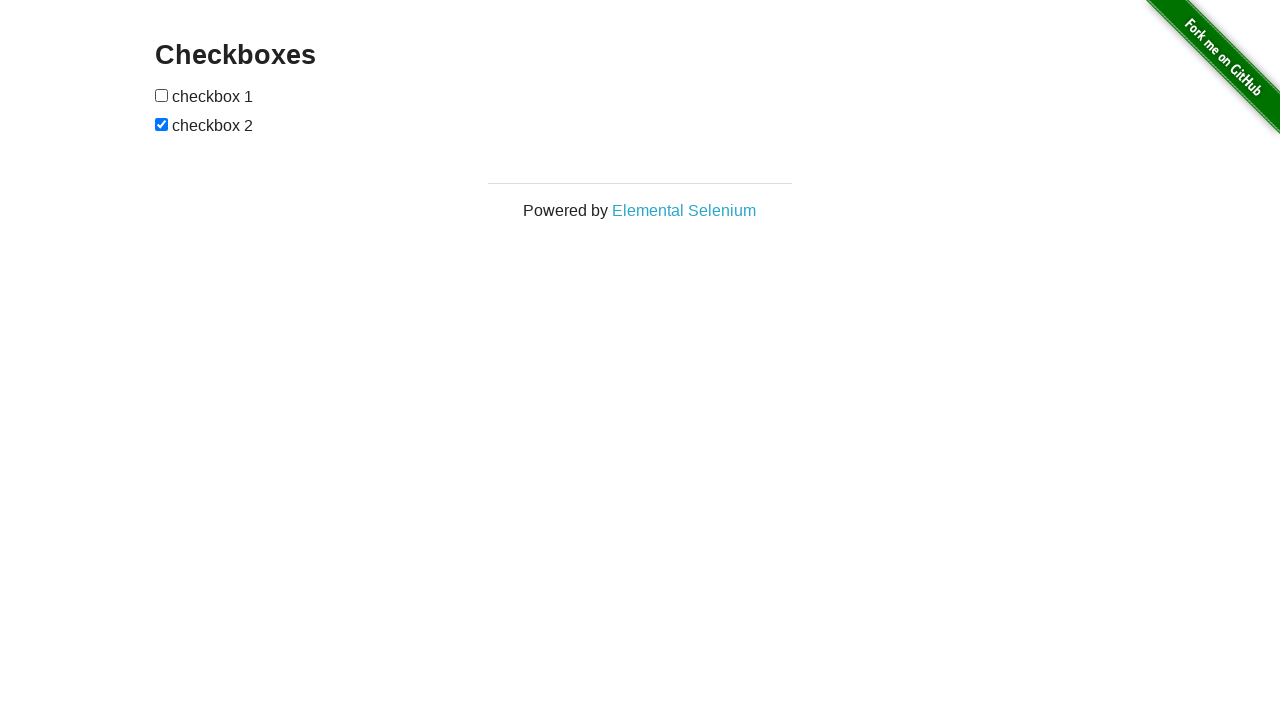

Unselected checked checkbox 2 at (162, 124) on input[type='checkbox'] >> nth=1
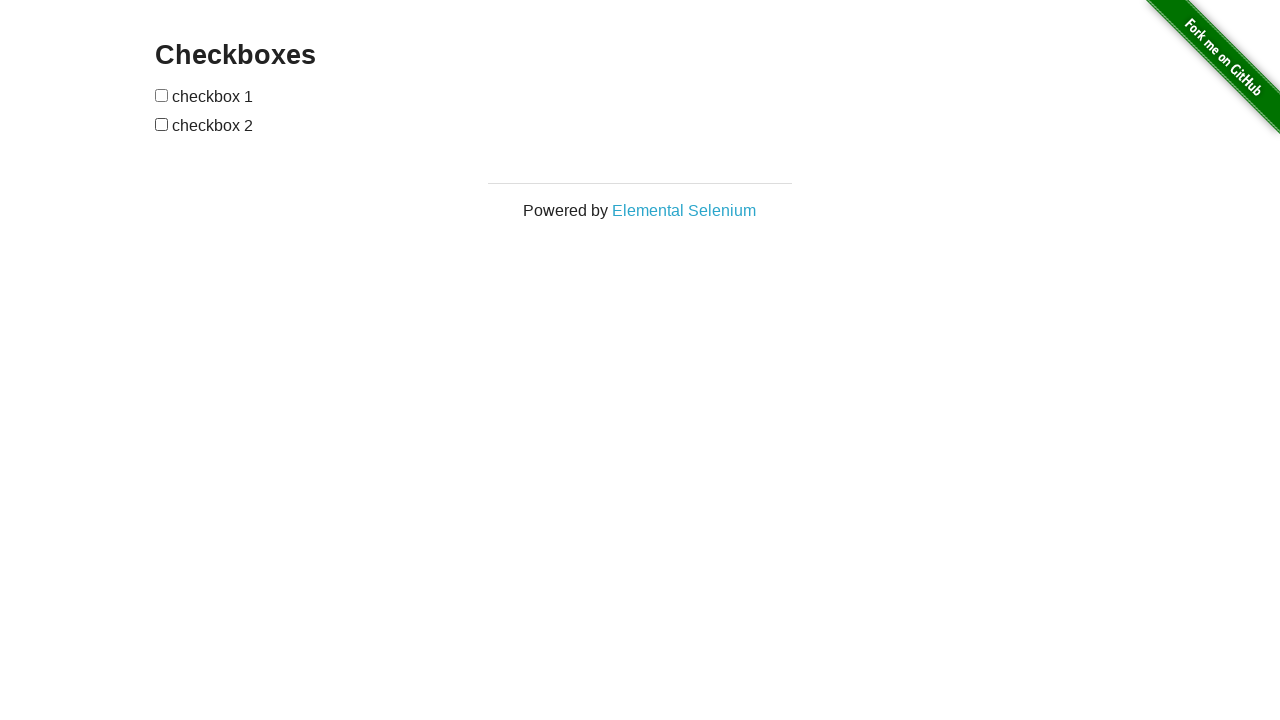

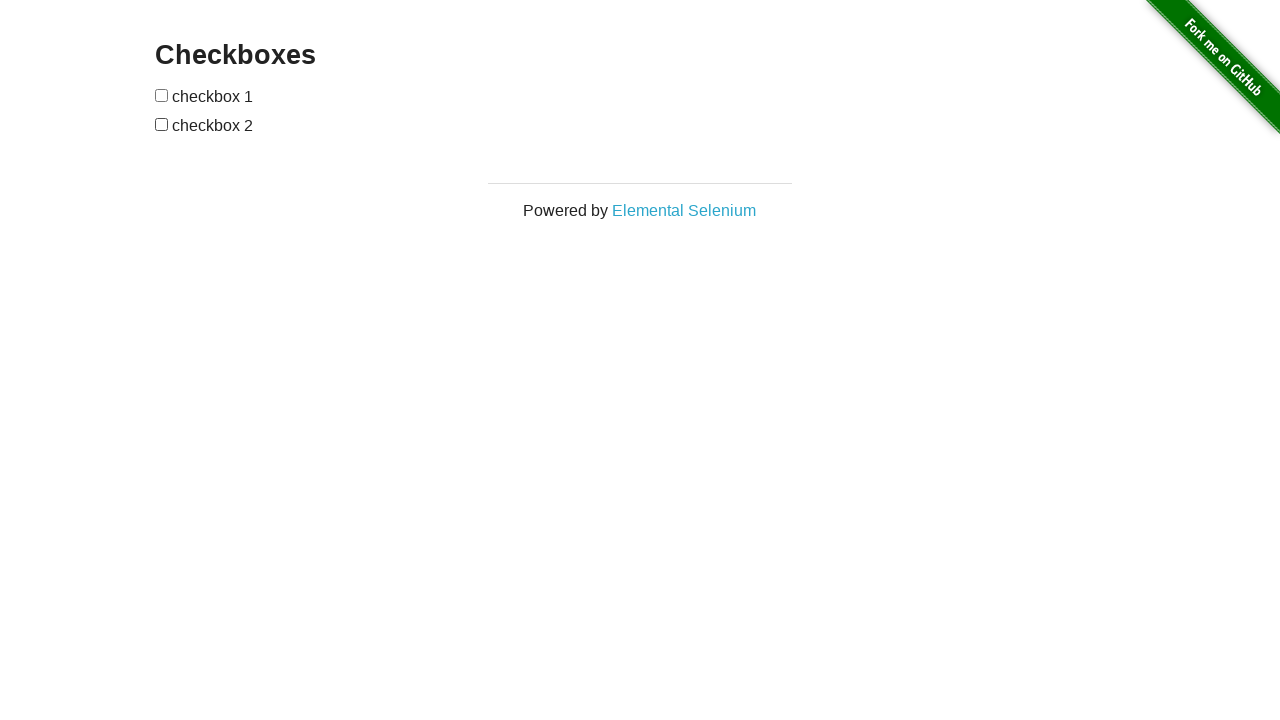